Navigates to Disney's homepage and waits for the page to load

Starting URL: https://www.disney.com/

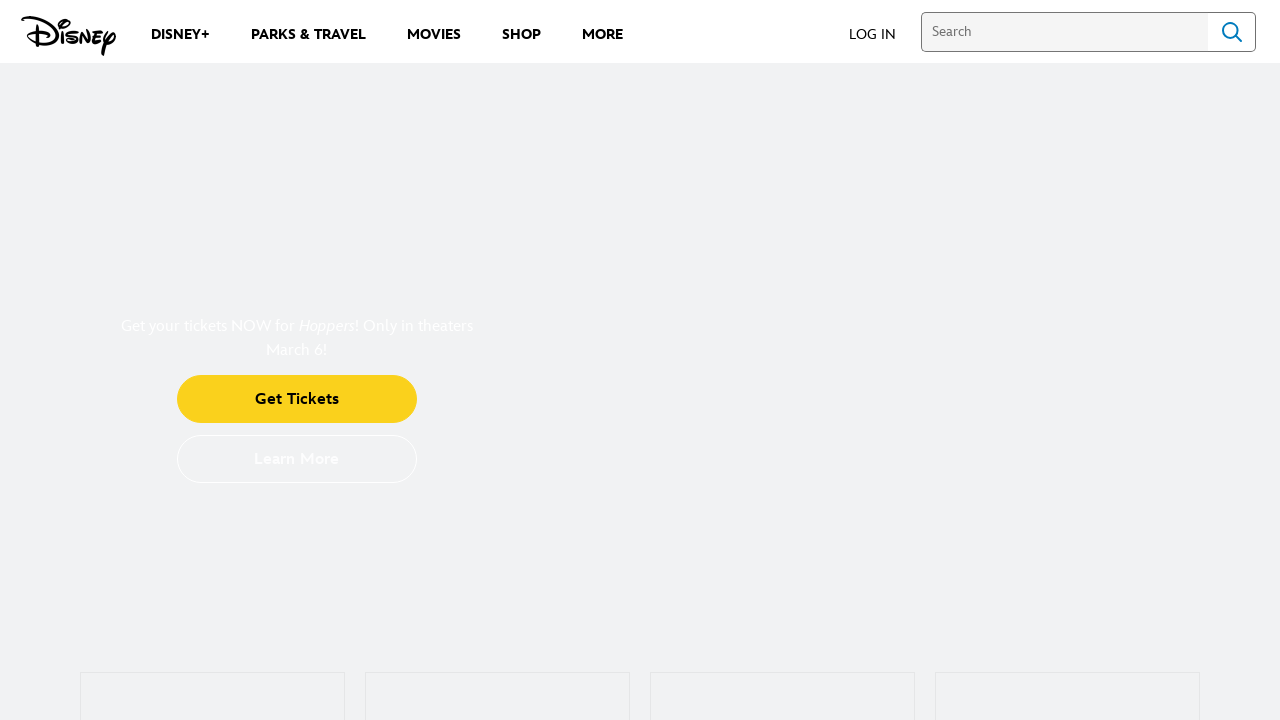

Navigated to Disney's homepage
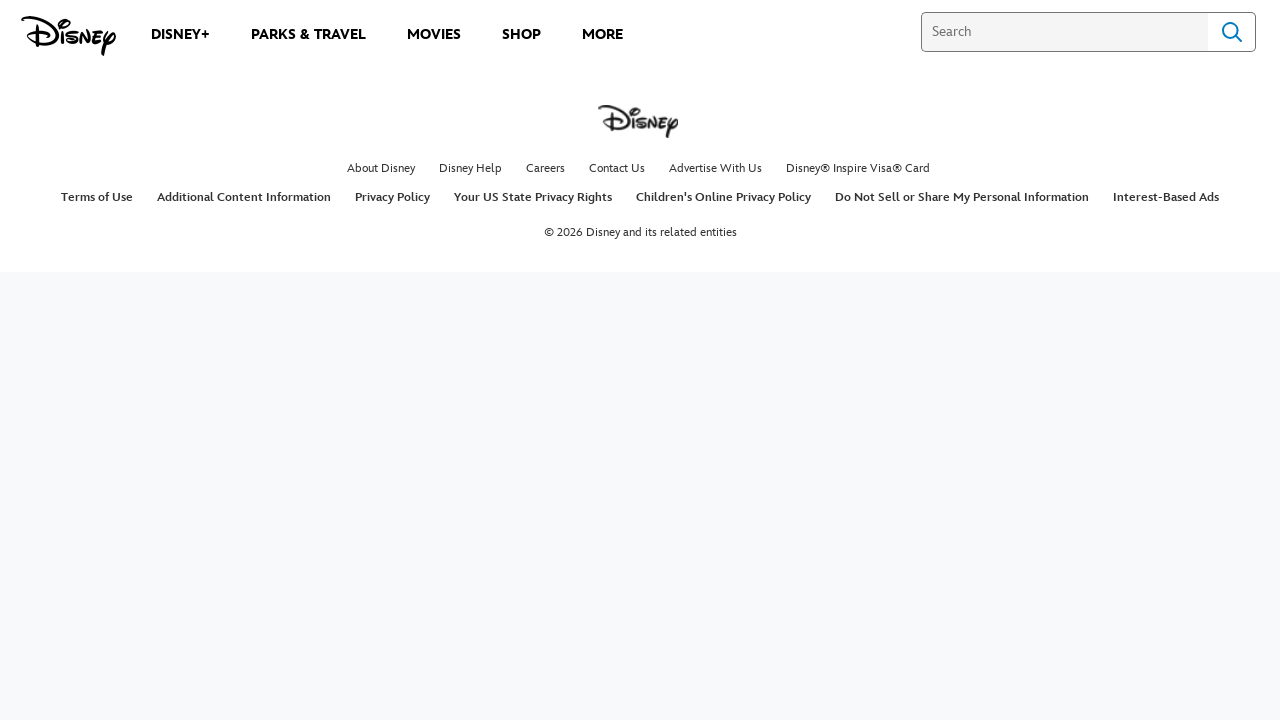

Page DOM content loaded
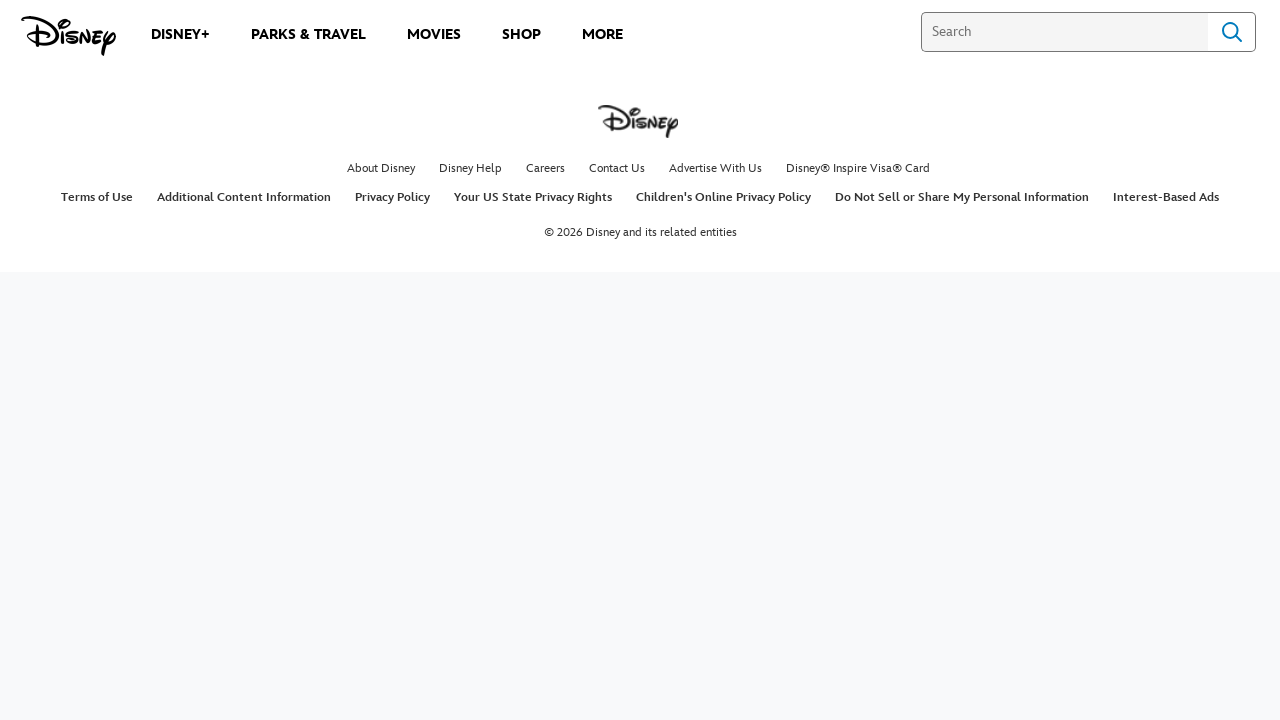

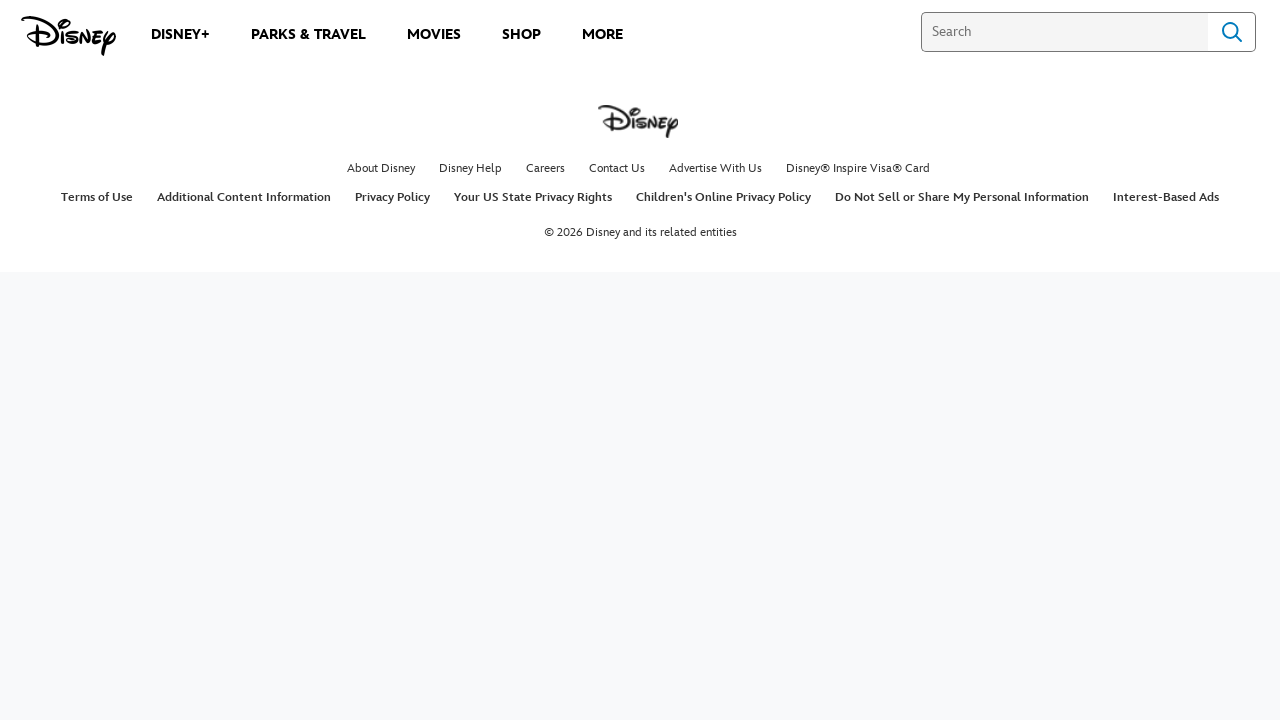